Tests that selecting a product displays its name, description, price, and enlarged image on the product detail page by clicking on "Nexus 6" and verifying all product information is visible.

Starting URL: https://www.demoblaze.com

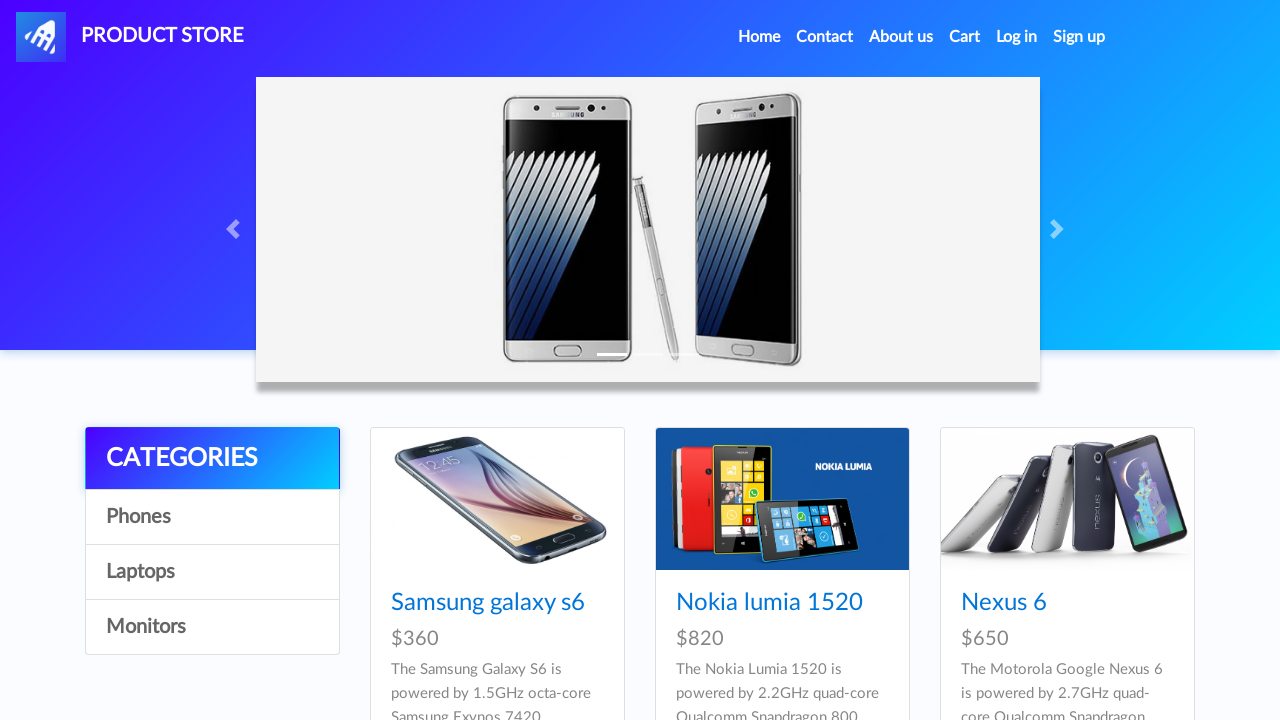

Clicked on 'Nexus 6' product link at (1004, 603) on a:has-text('Nexus 6')
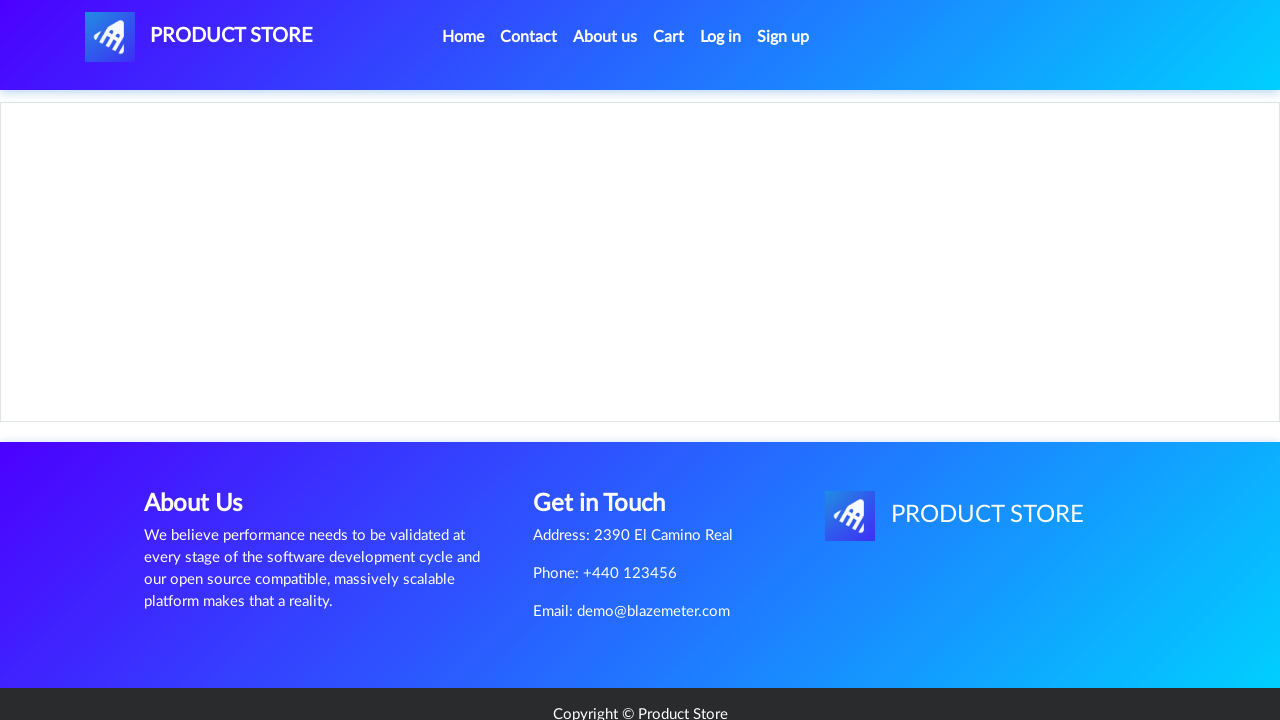

Product detail page loaded with product name element visible
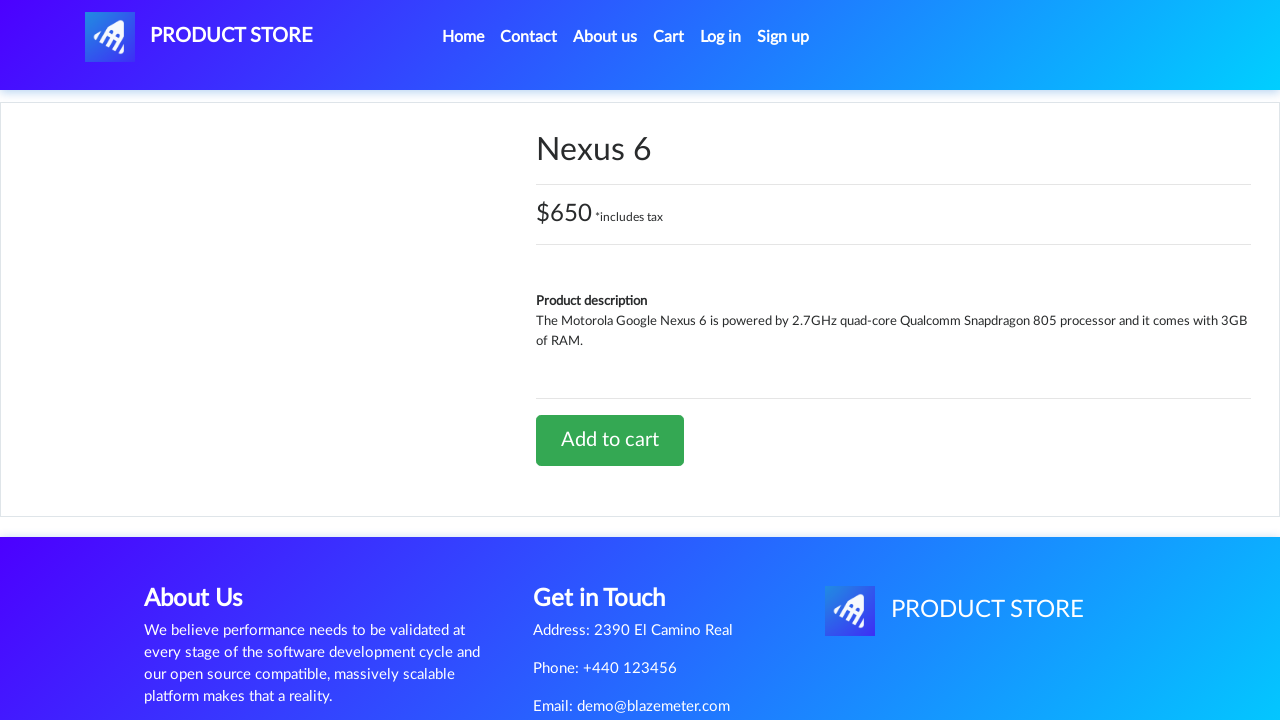

Retrieved product name: 'Nexus 6'
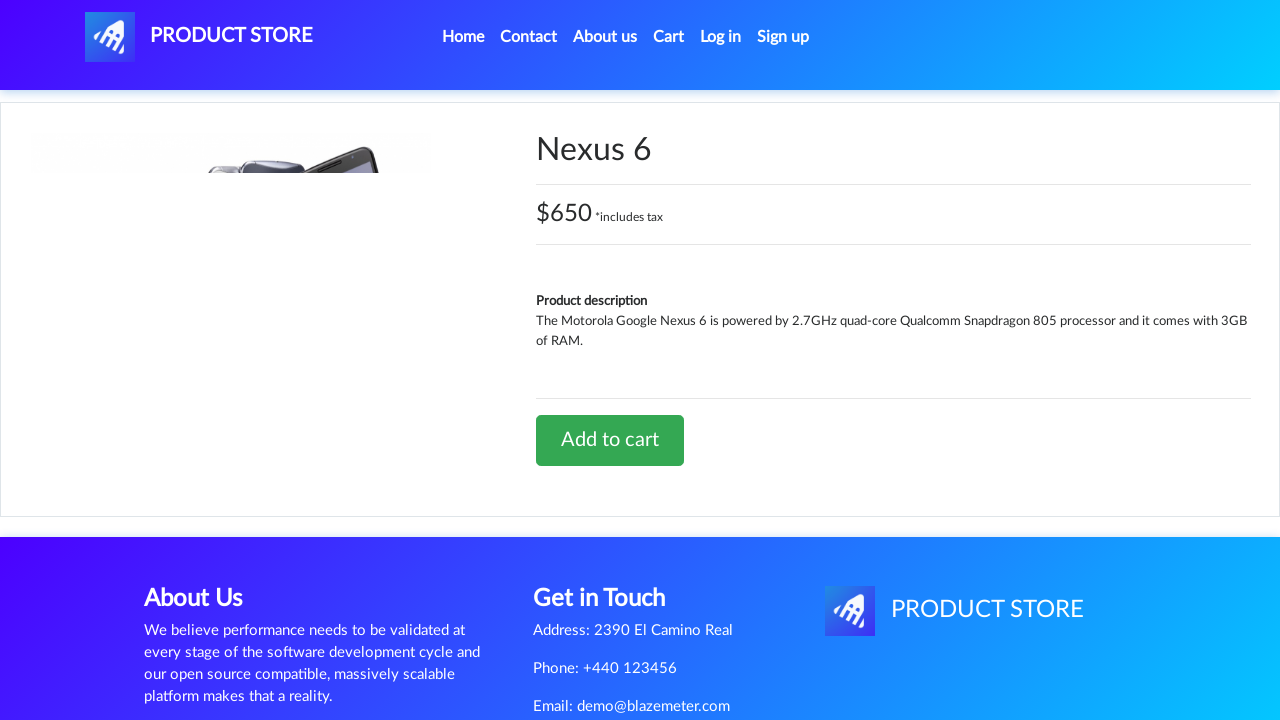

Verified product name is not empty
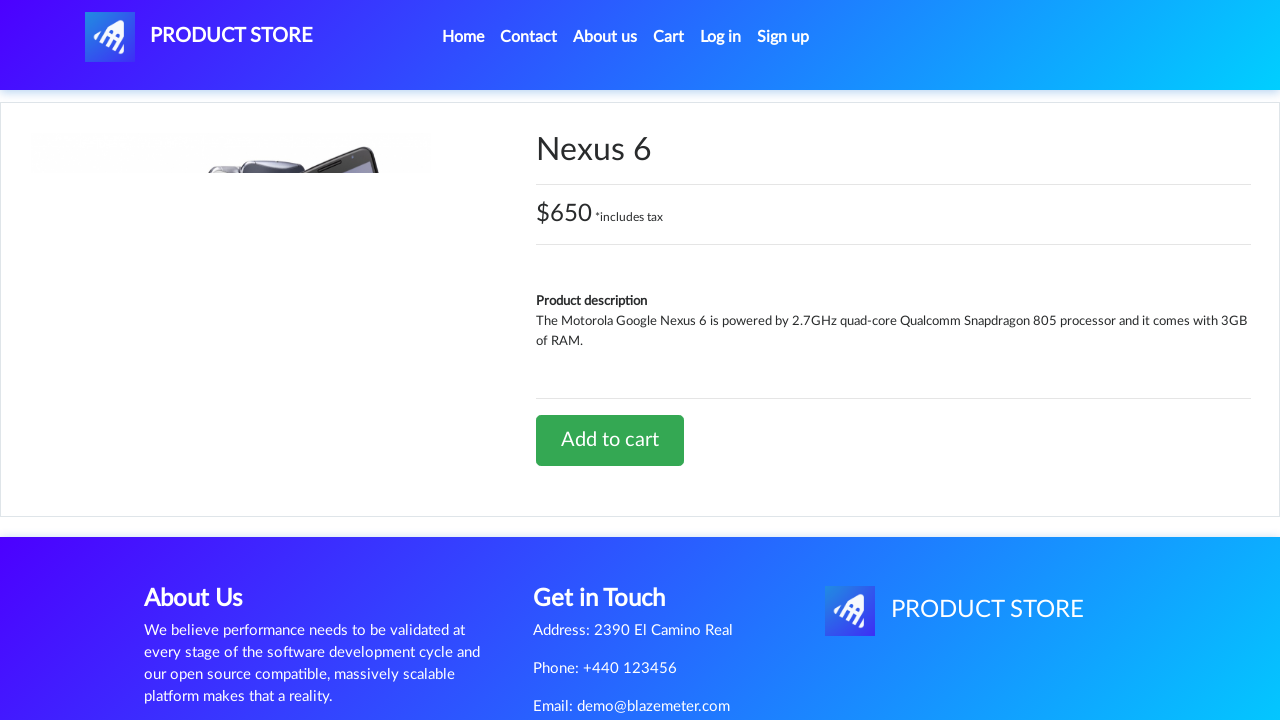

Retrieved product description: 'The Motorola Google Nexus 6 is powered by 2.7GHz quad-core Qualcomm Snapdragon 805 processor and it comes with 3GB of RAM.'
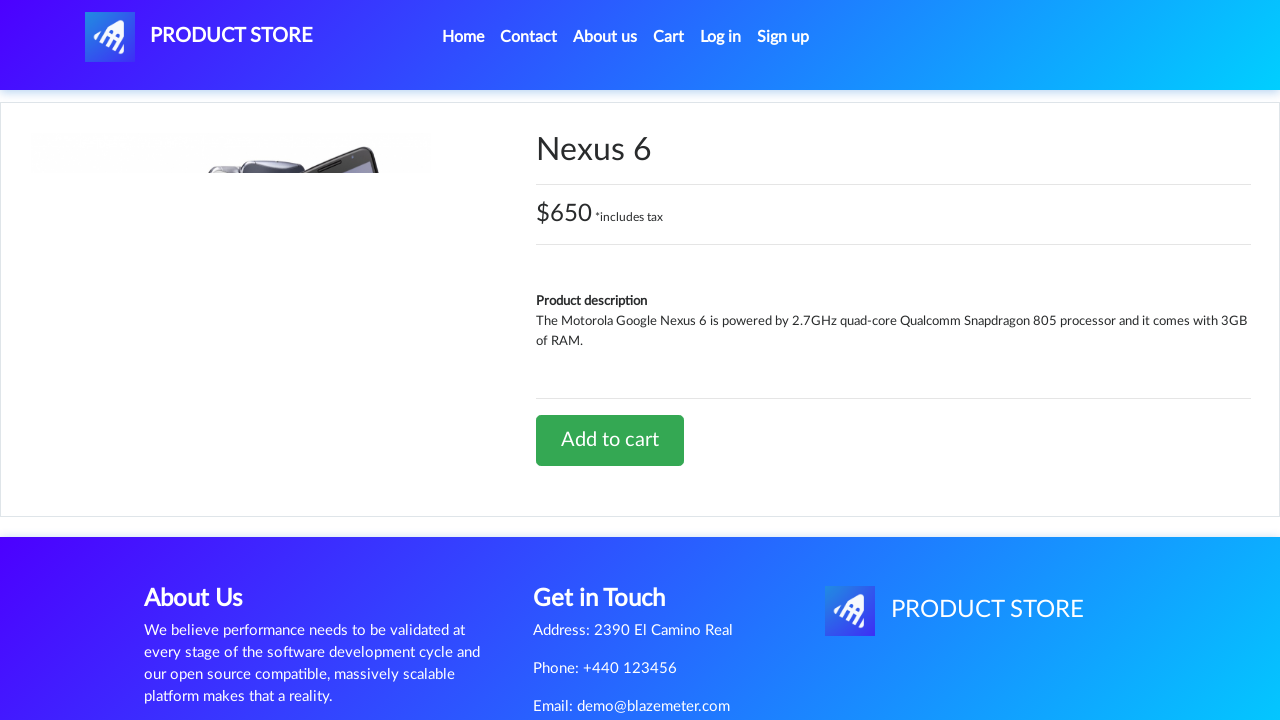

Verified product description is not empty
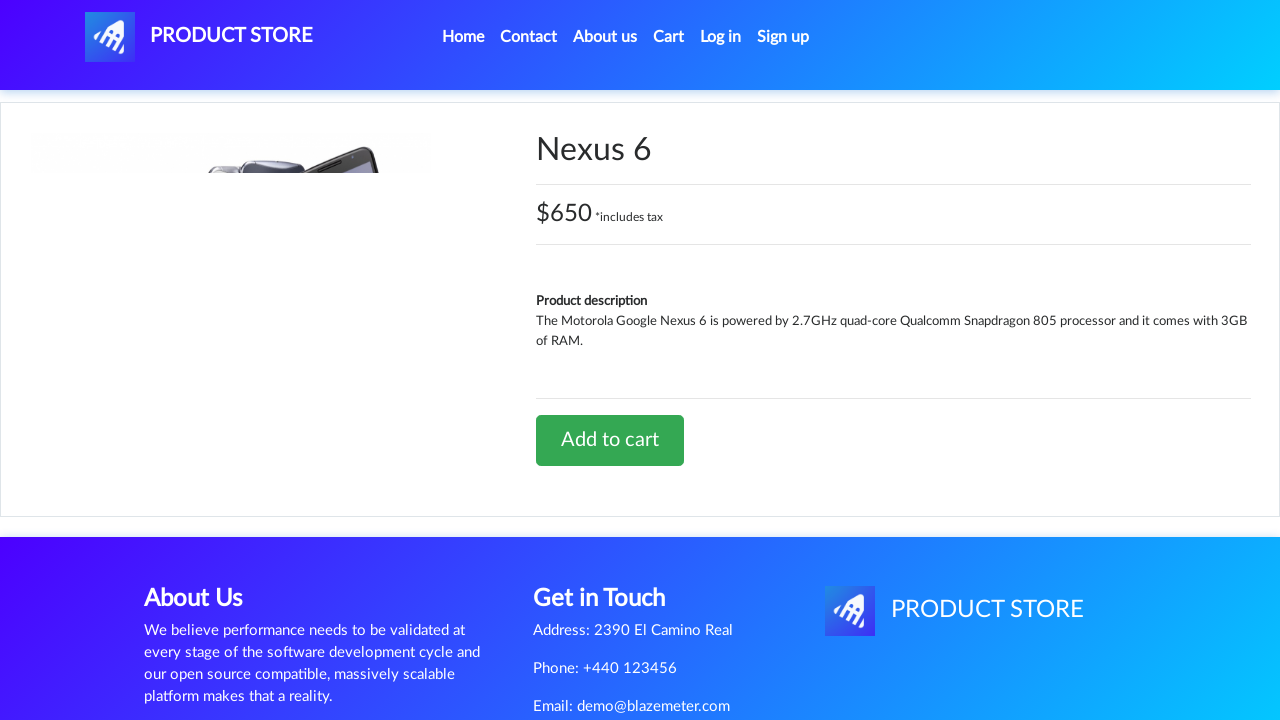

Retrieved product price: '$650 *includes tax'
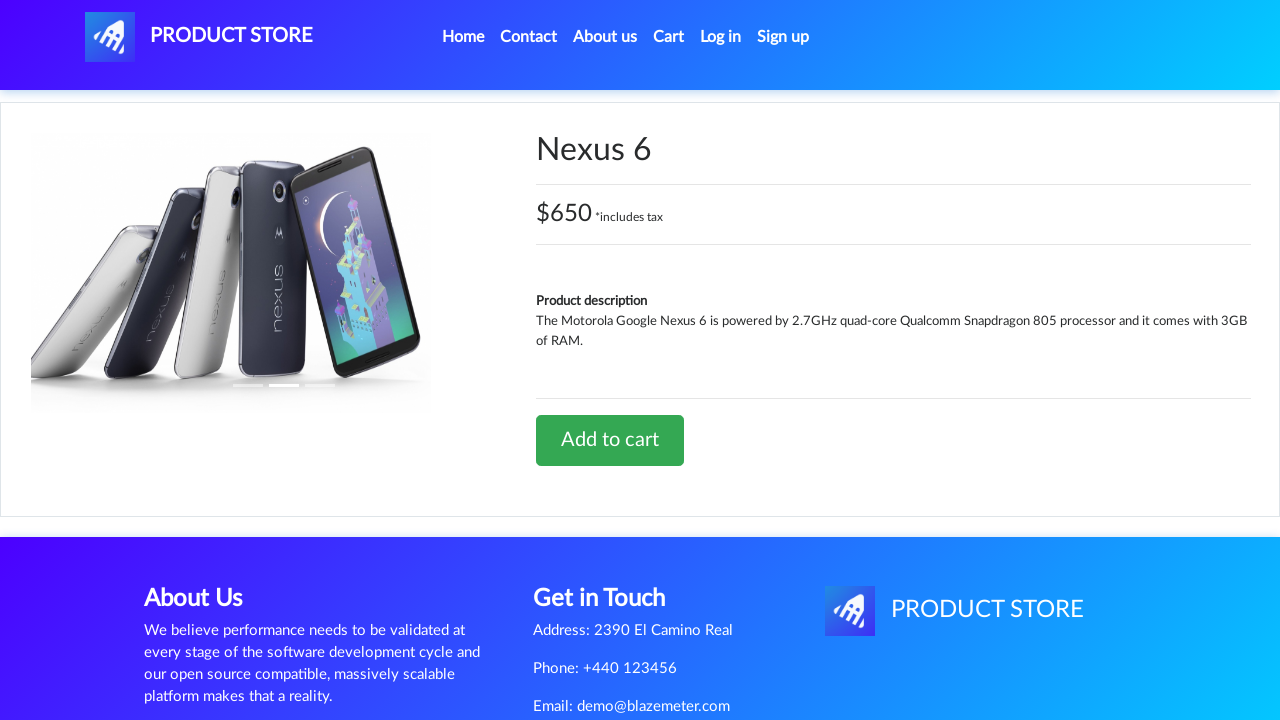

Verified product price is not empty
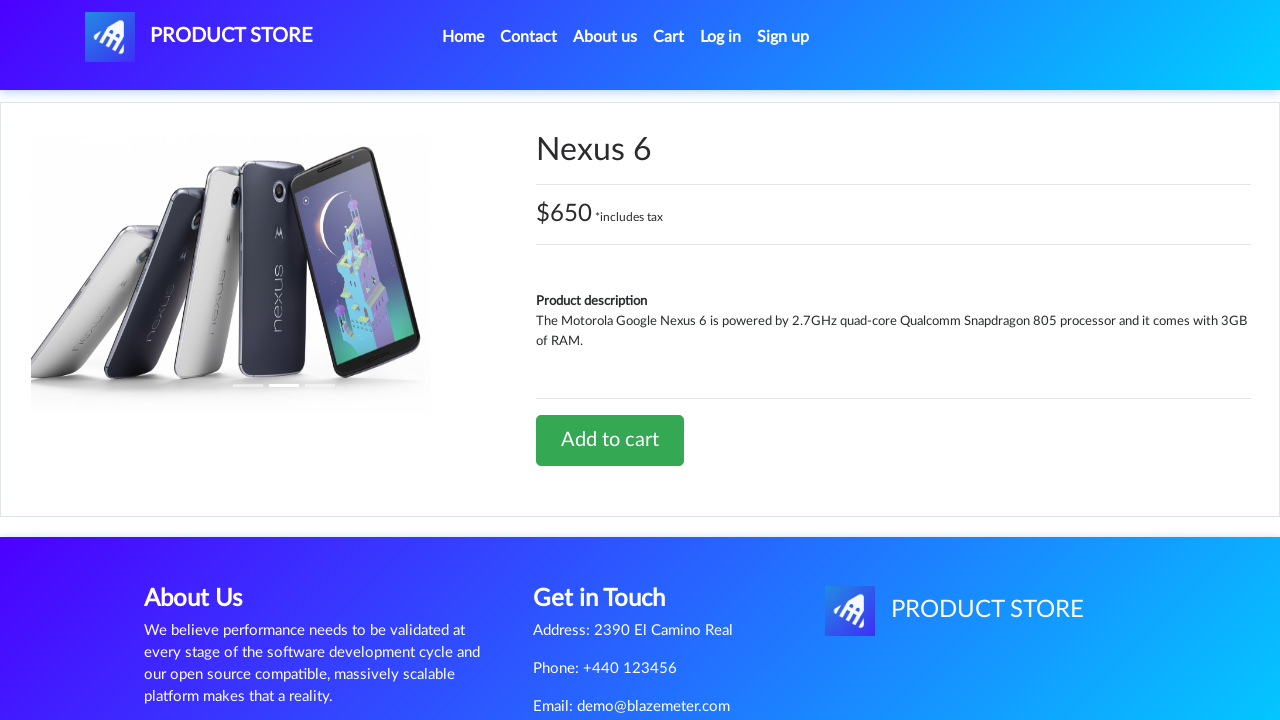

Checked if product image is visible
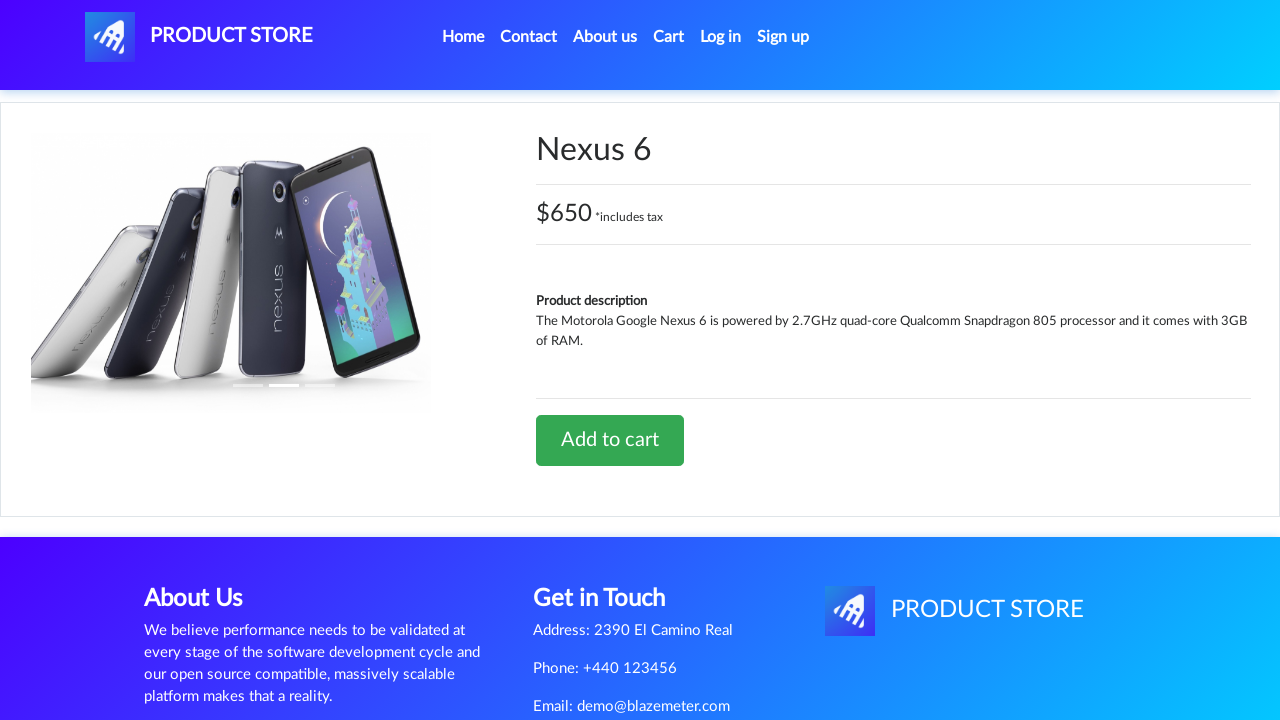

Verified product image is displayed and visible
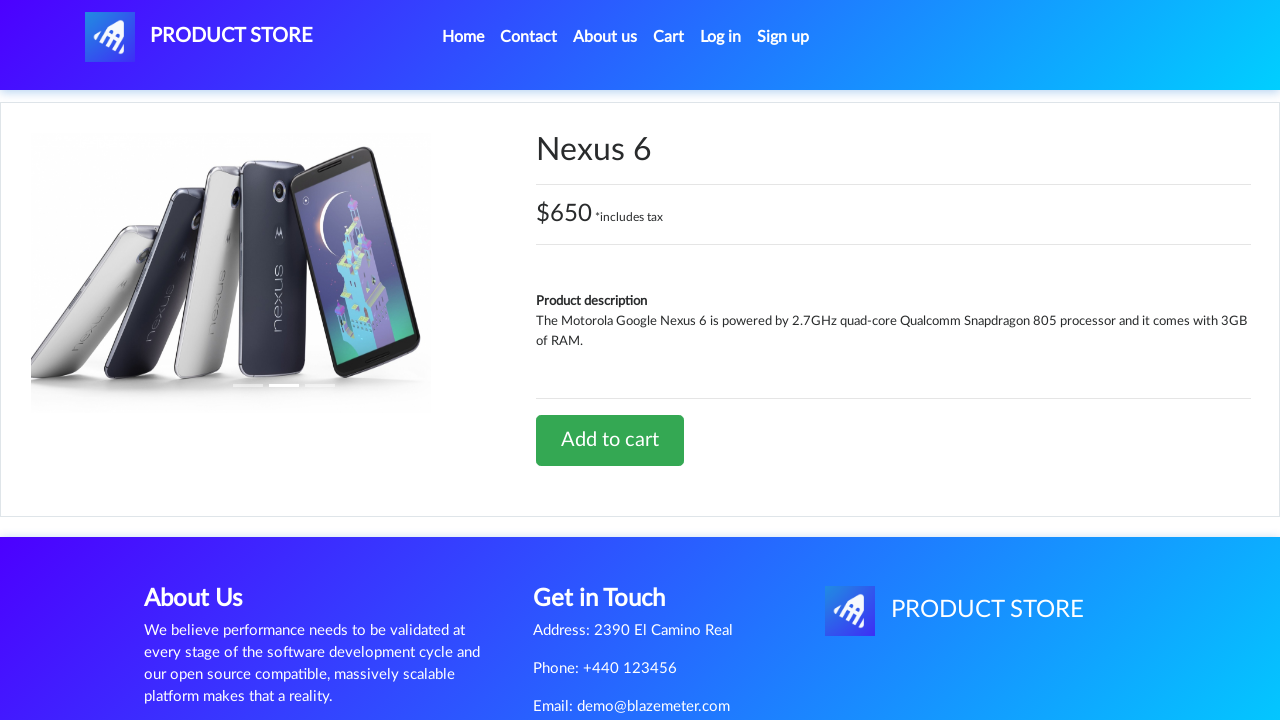

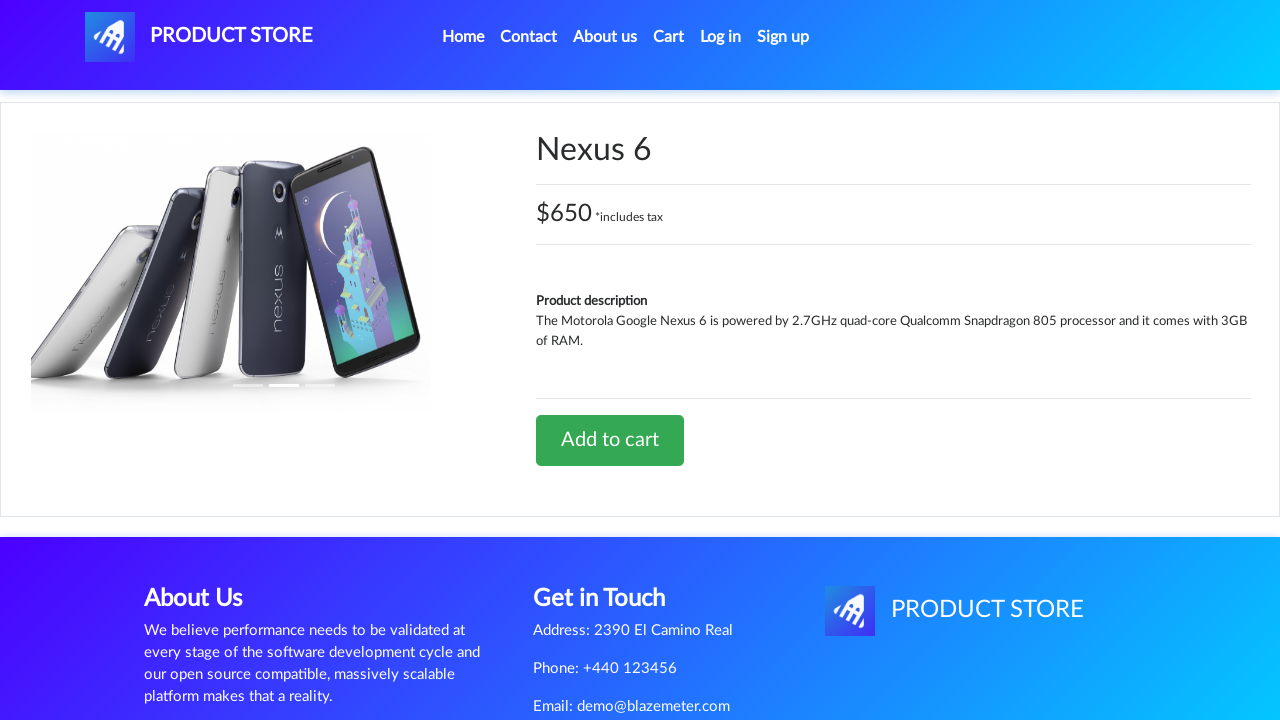